Tests infinite scroll functionality by scrolling to the bottom of the page and verifying that more articles are loaded

Starting URL: https://infinite-scroll.com/demo/full-page/

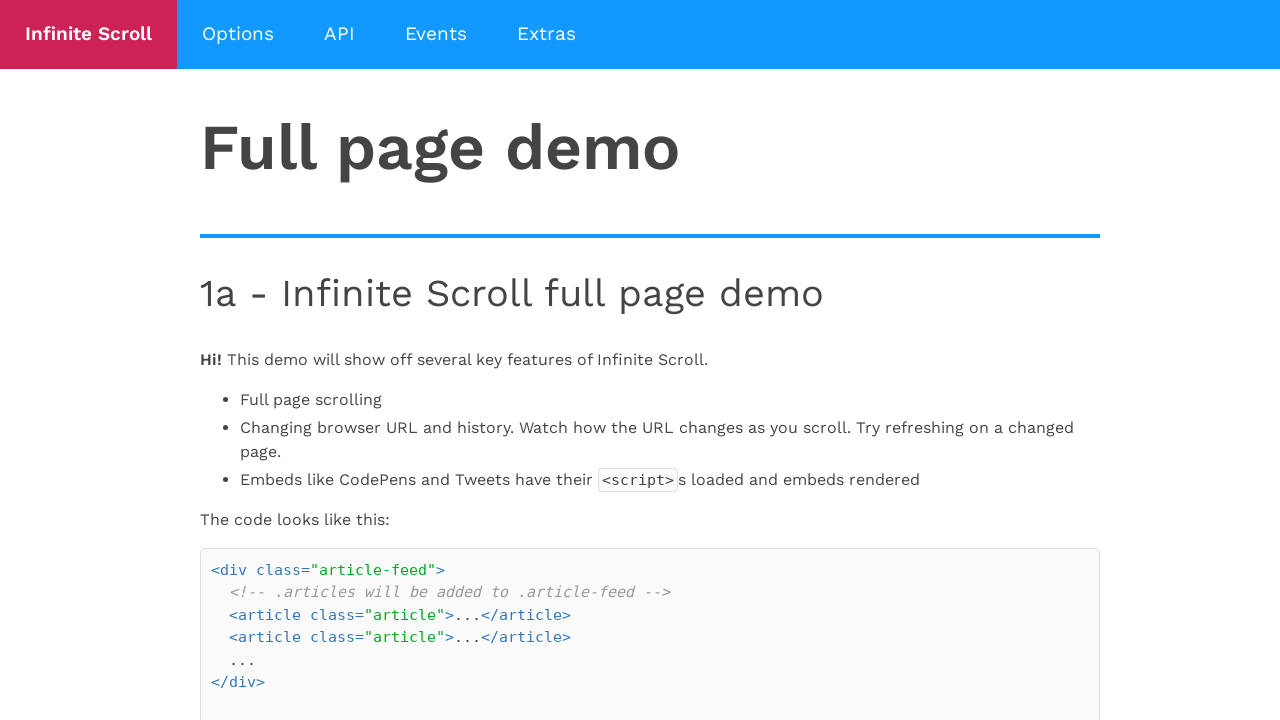

Initial articles loaded on the page
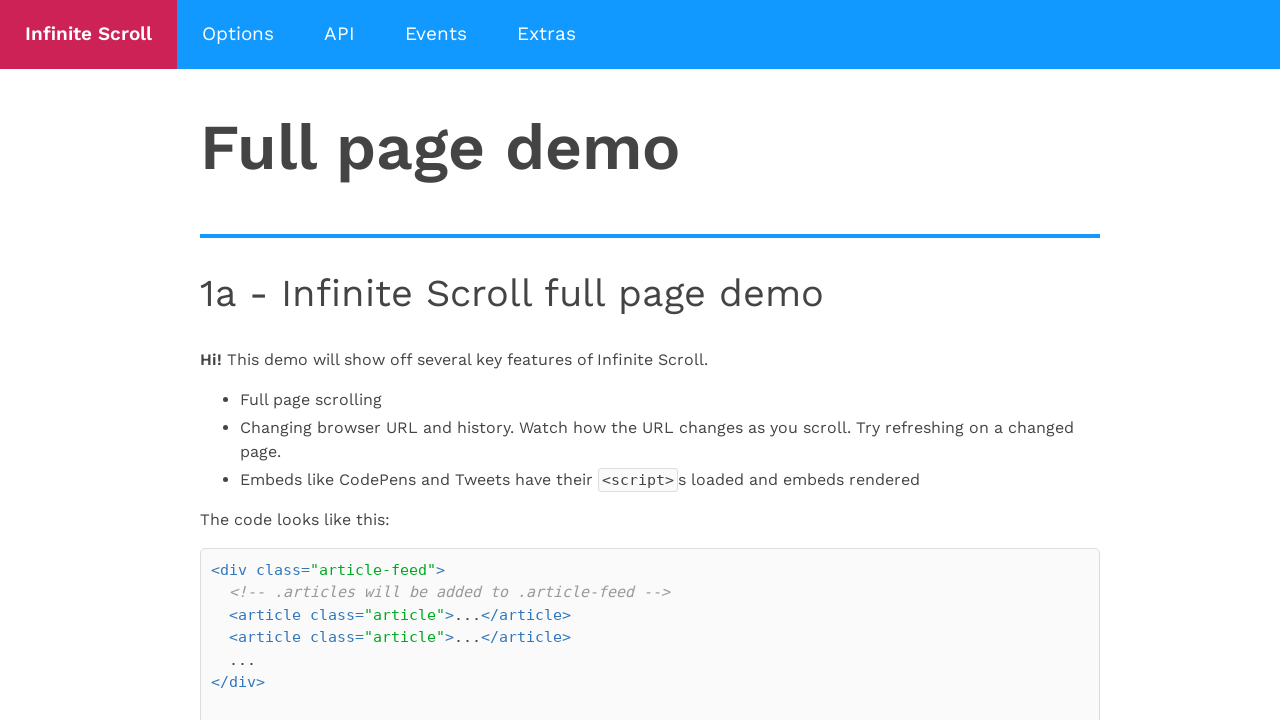

Scrolled to bottom of page to trigger infinite scroll
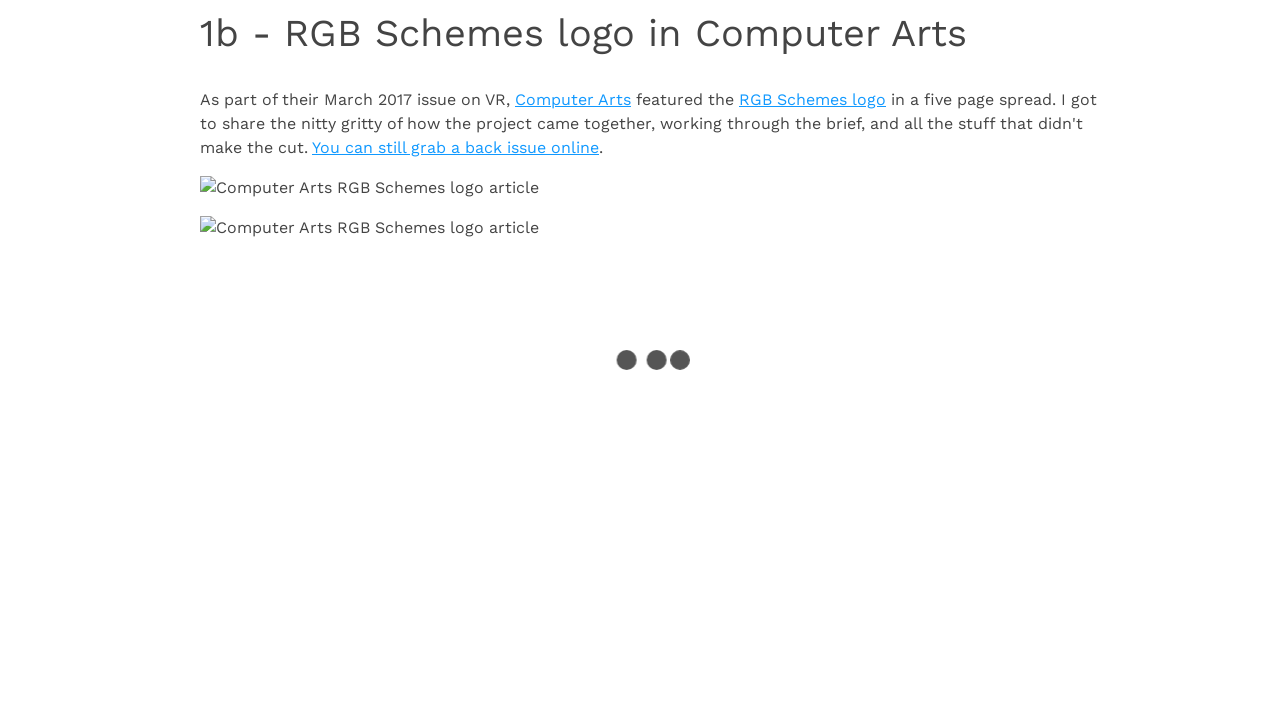

Waited 1500ms for new content to load
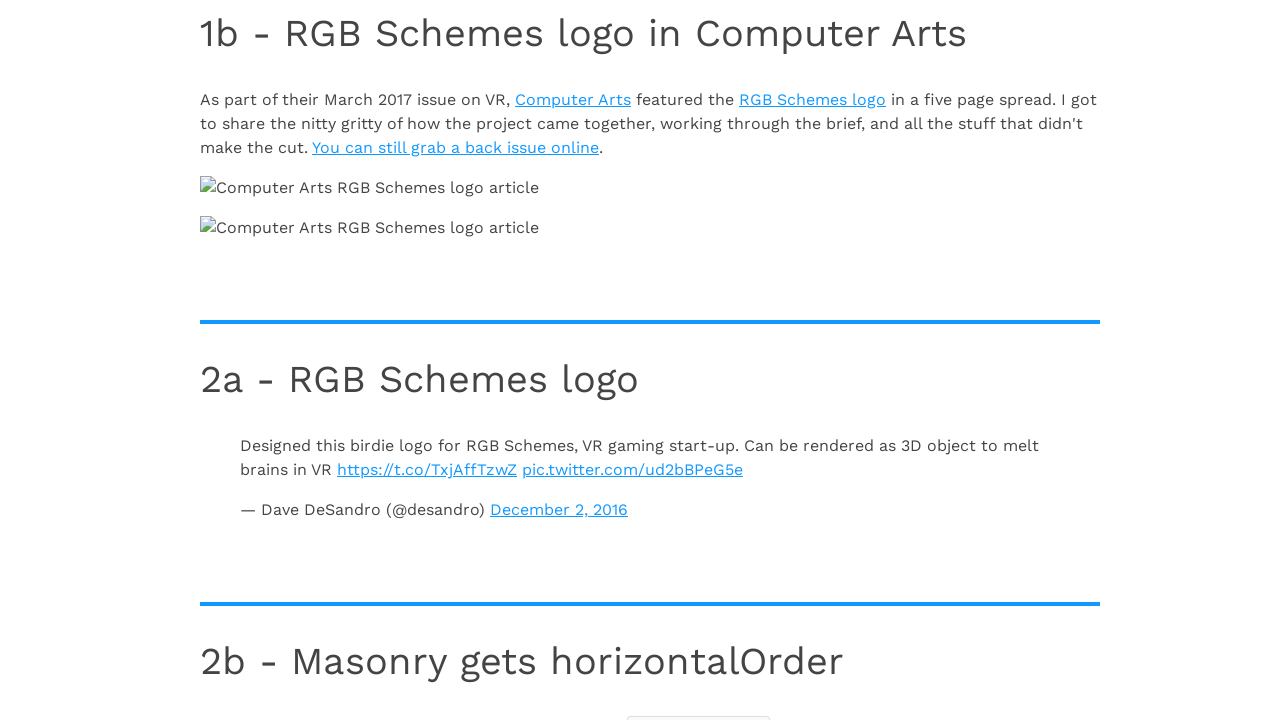

Scrolled to bottom again to load additional articles
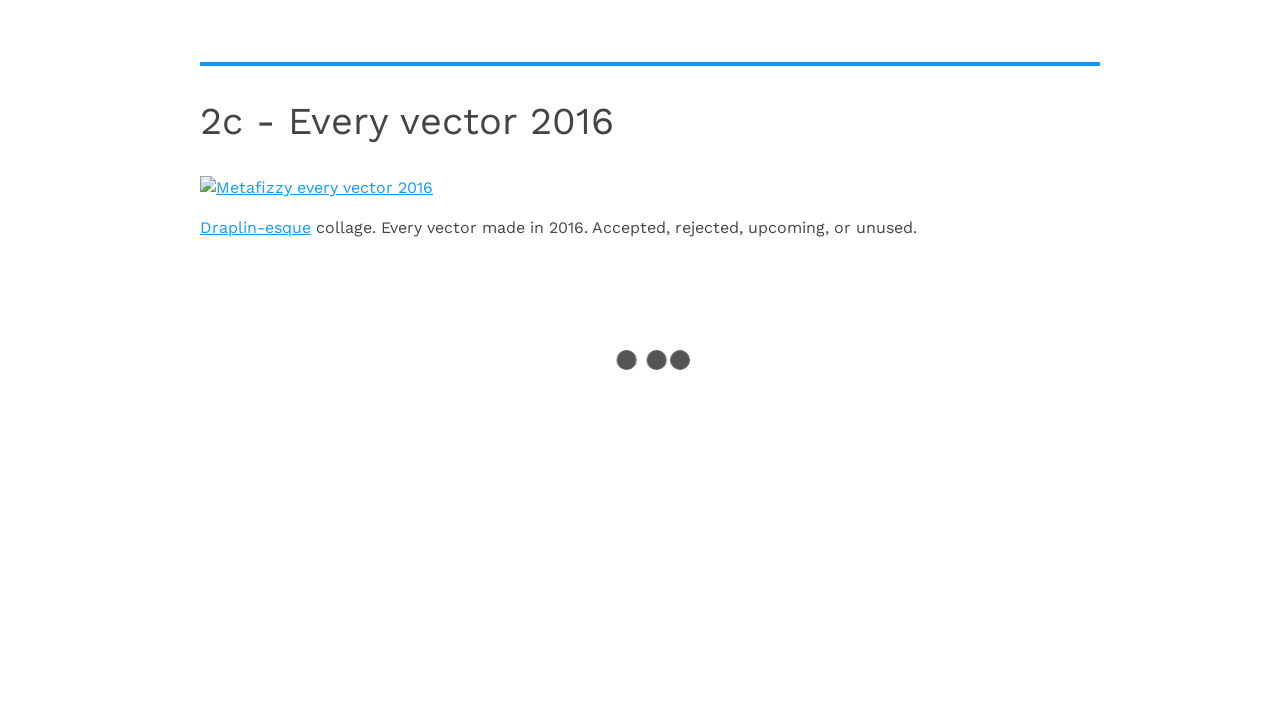

Additional articles loaded after second scroll
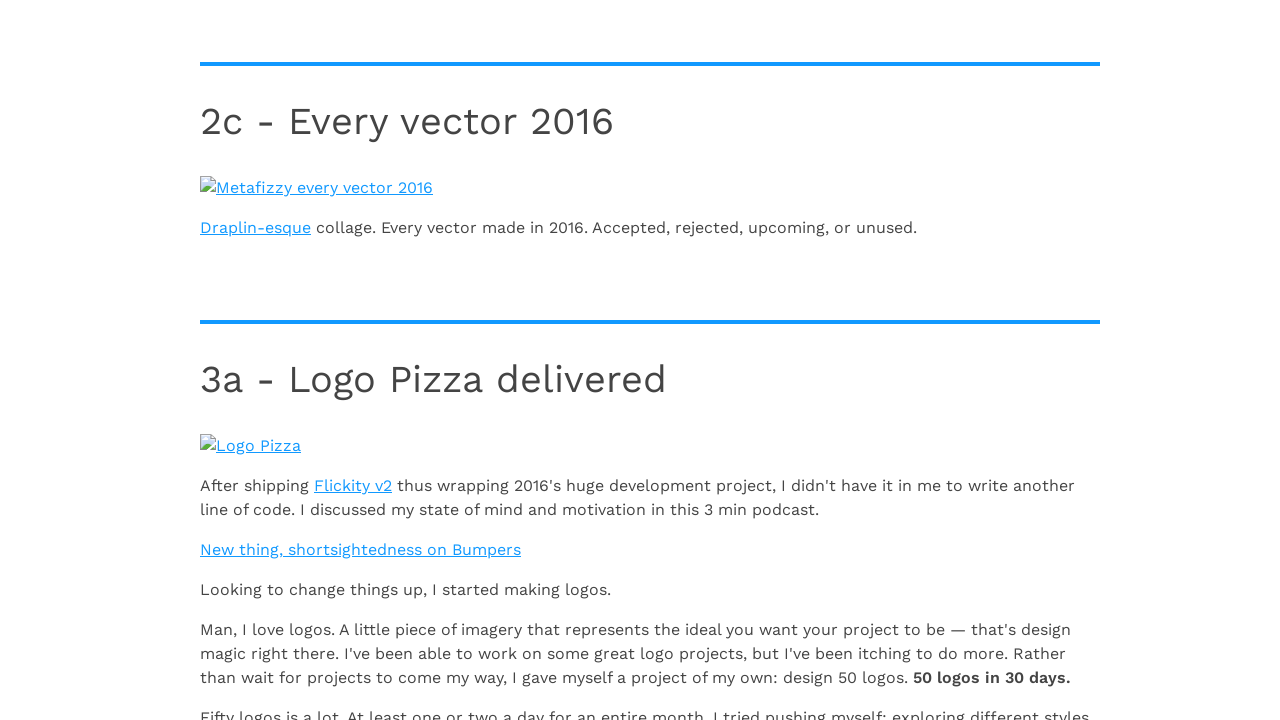

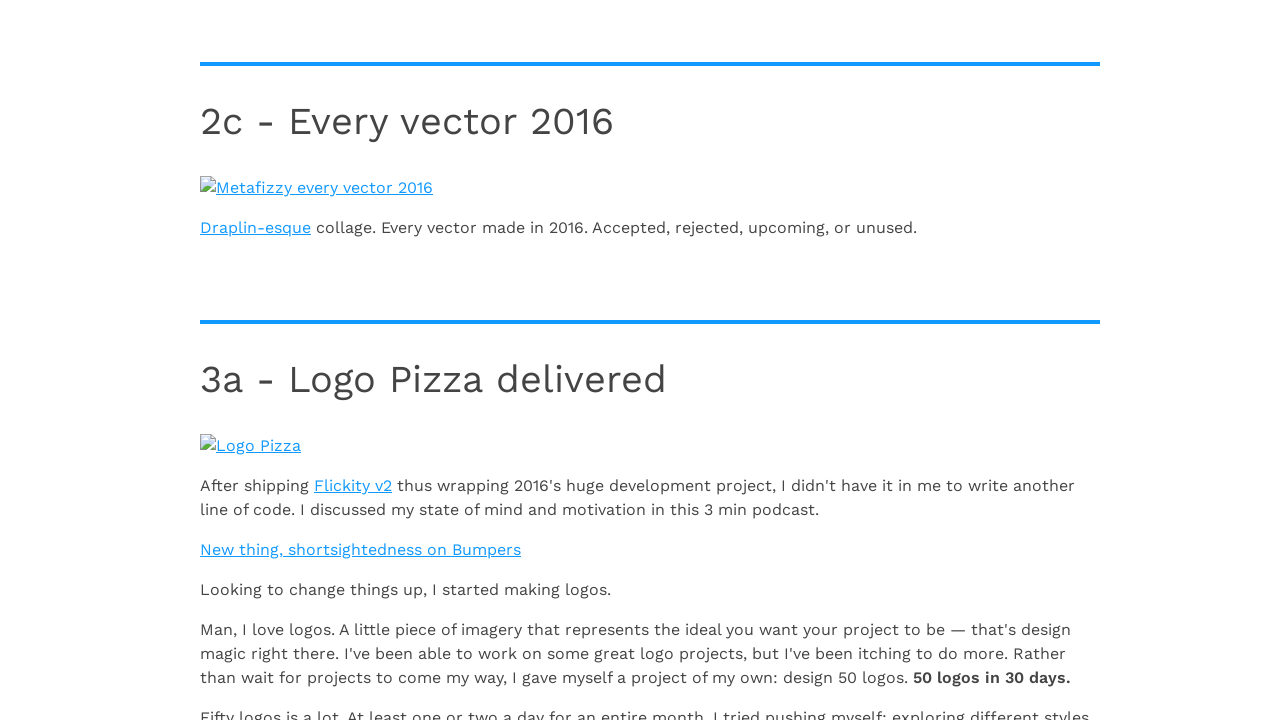